Tests checkbox functionality by verifying initial state, clicking to check, and clicking again to uncheck a checkbox

Starting URL: https://rahulshettyacademy.com/AutomationPractice/

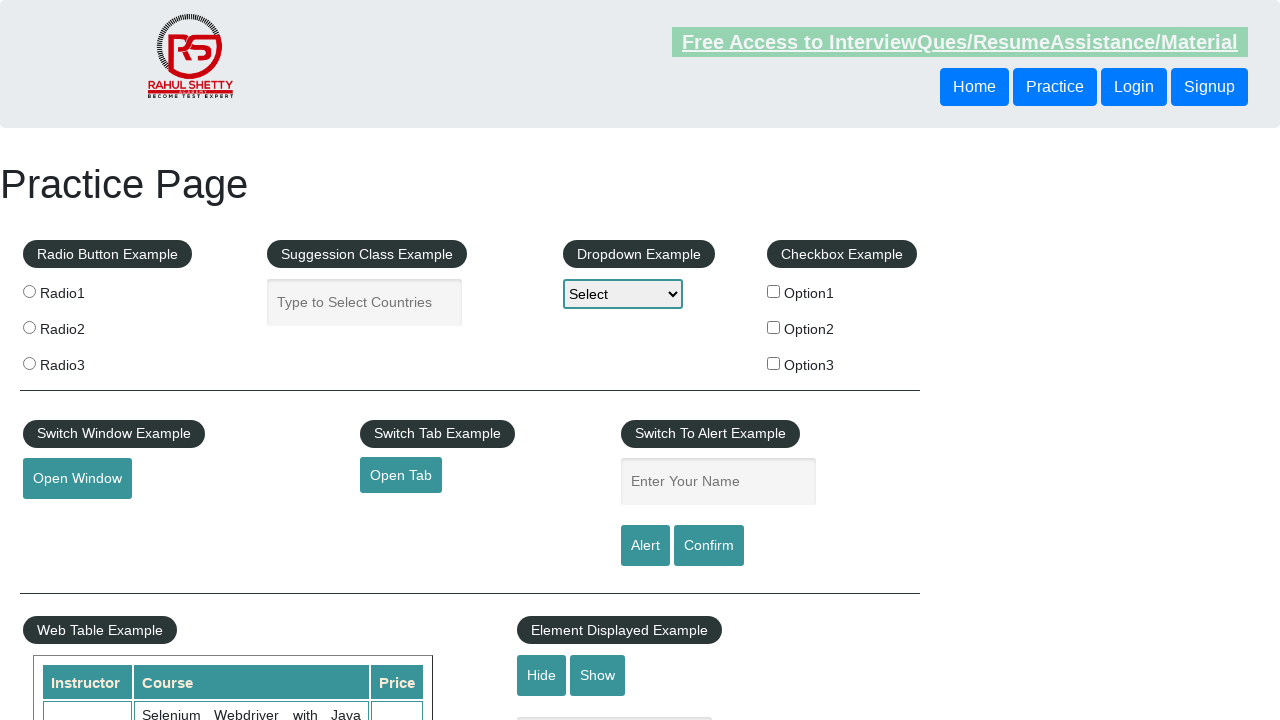

Navigated to AutomationPractice page
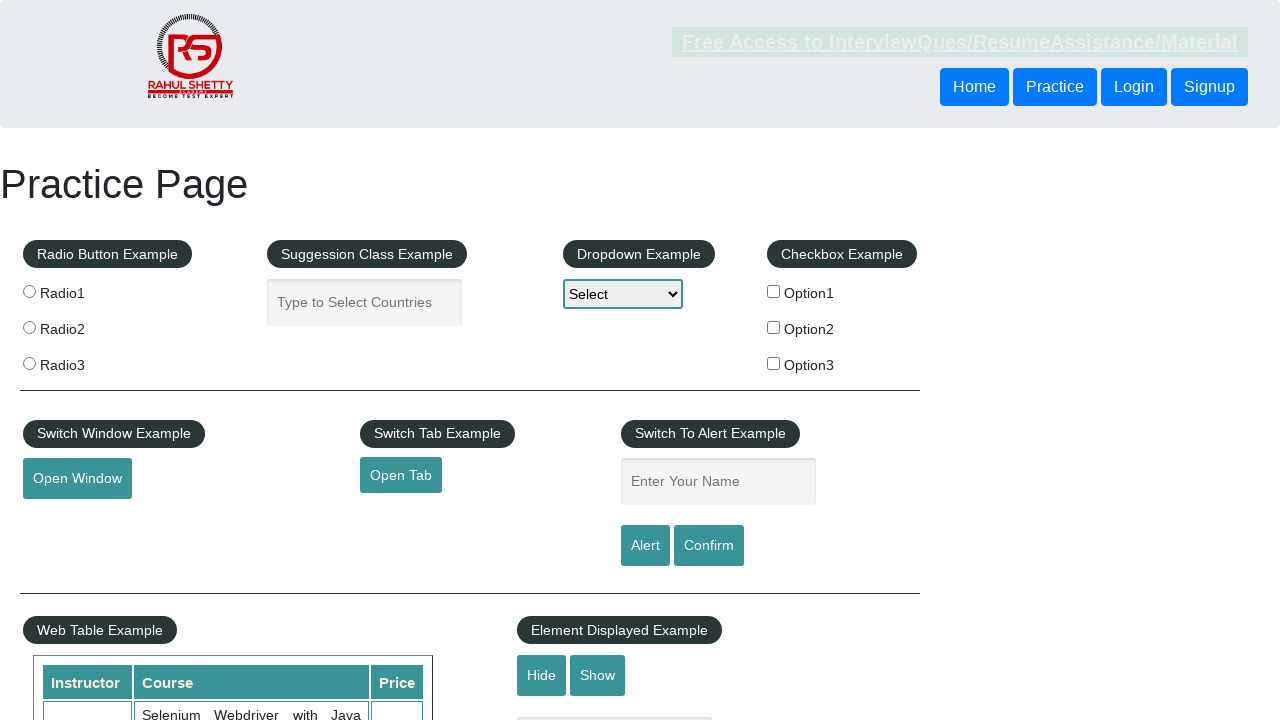

Verified checkbox #checkBoxOption1 is initially unchecked
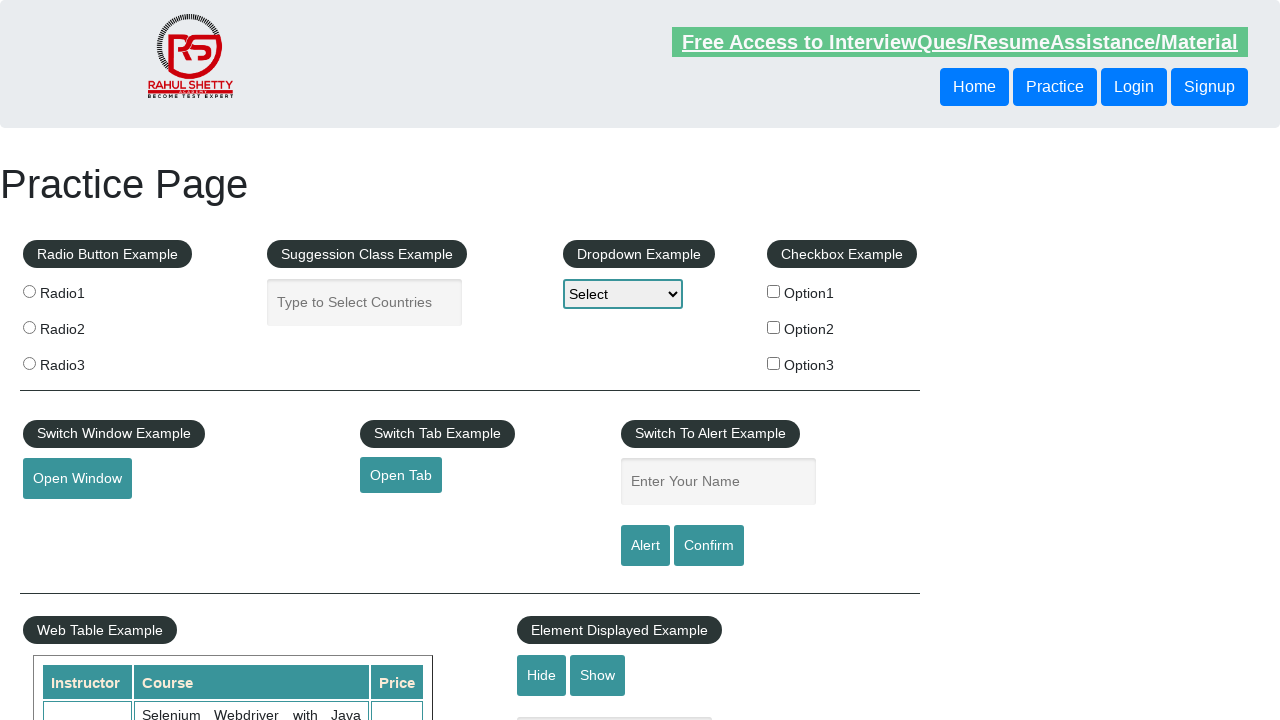

Clicked checkbox #checkBoxOption1 to check it at (774, 291) on #checkBoxOption1
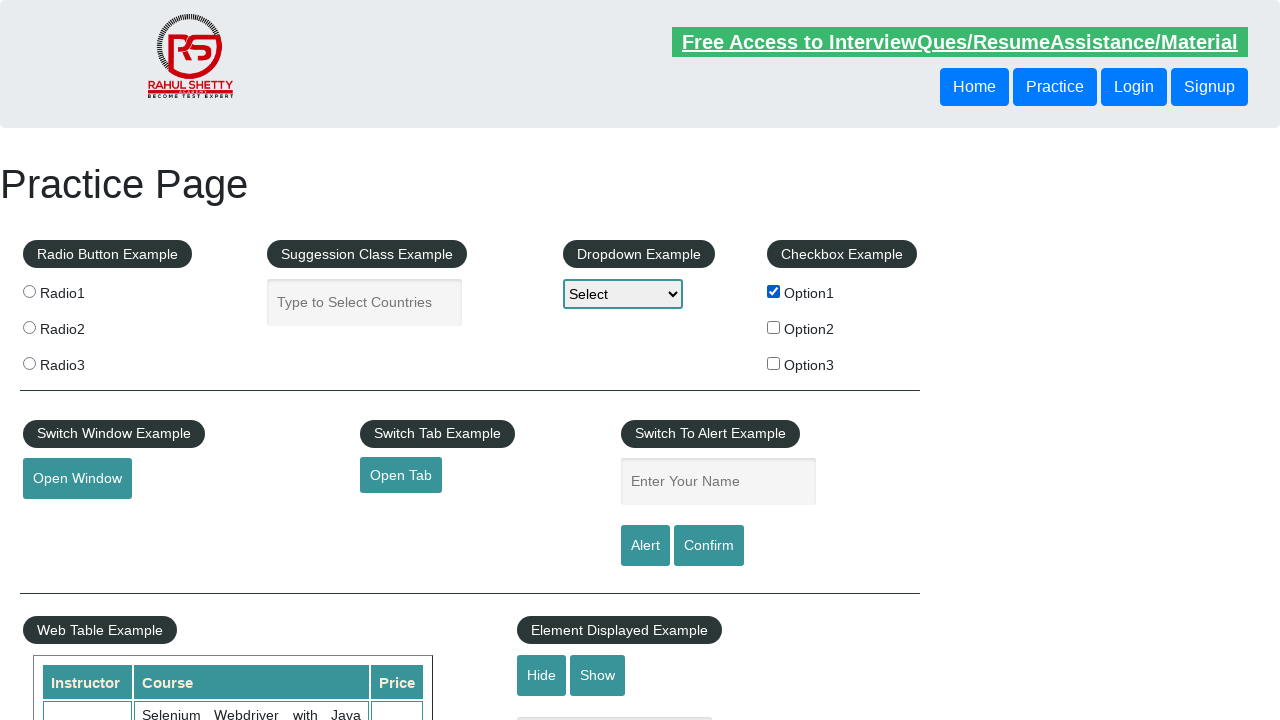

Verified checkbox #checkBoxOption1 is now checked
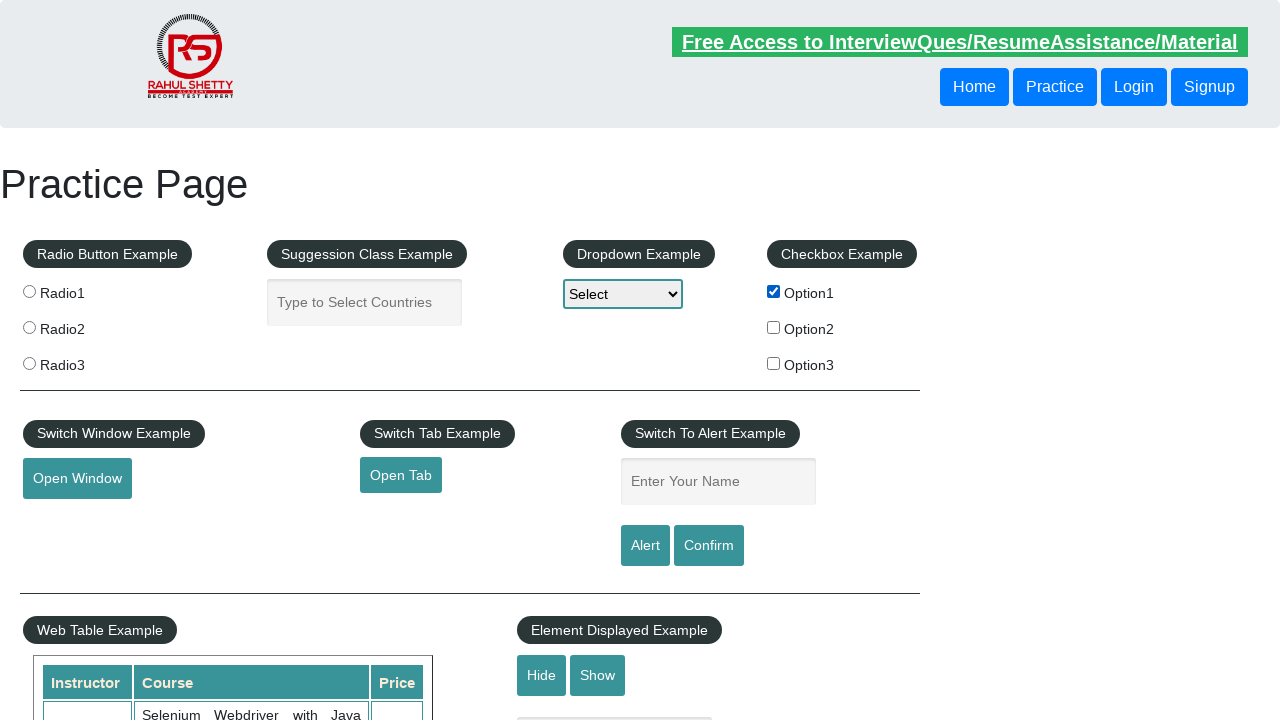

Clicked checkbox #checkBoxOption1 again to uncheck it at (774, 291) on #checkBoxOption1
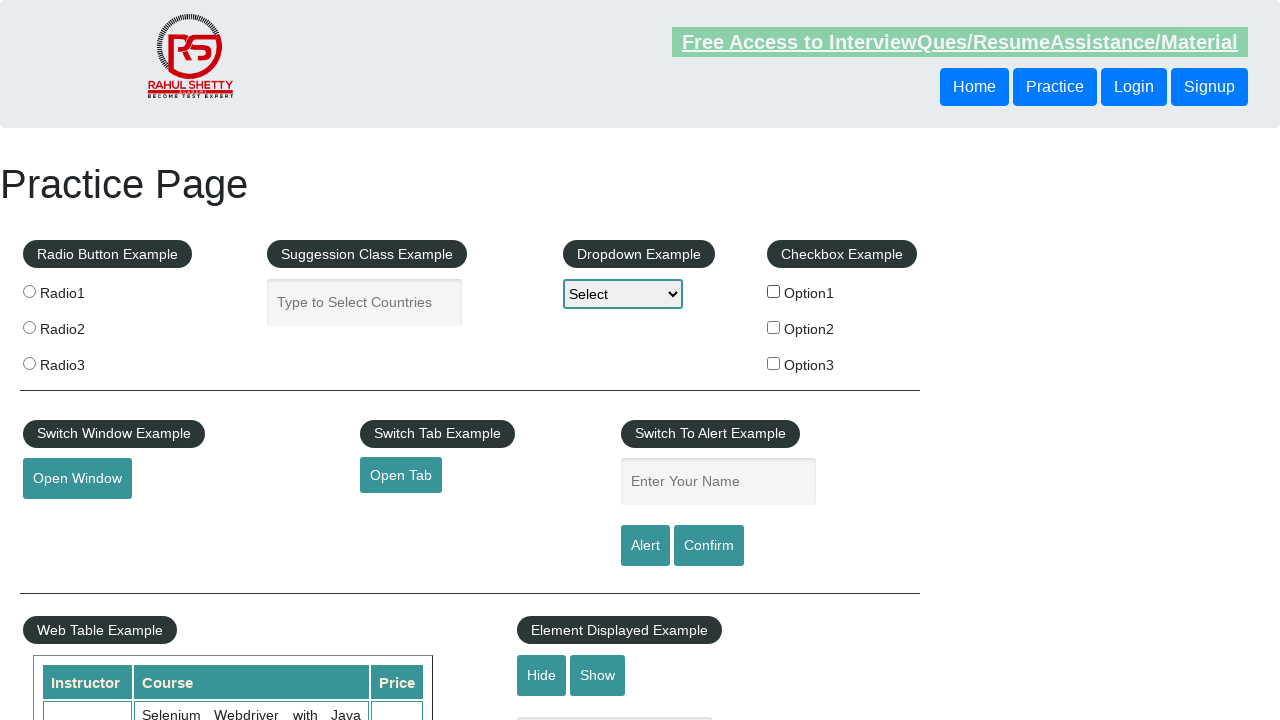

Verified checkbox #checkBoxOption1 is unchecked again
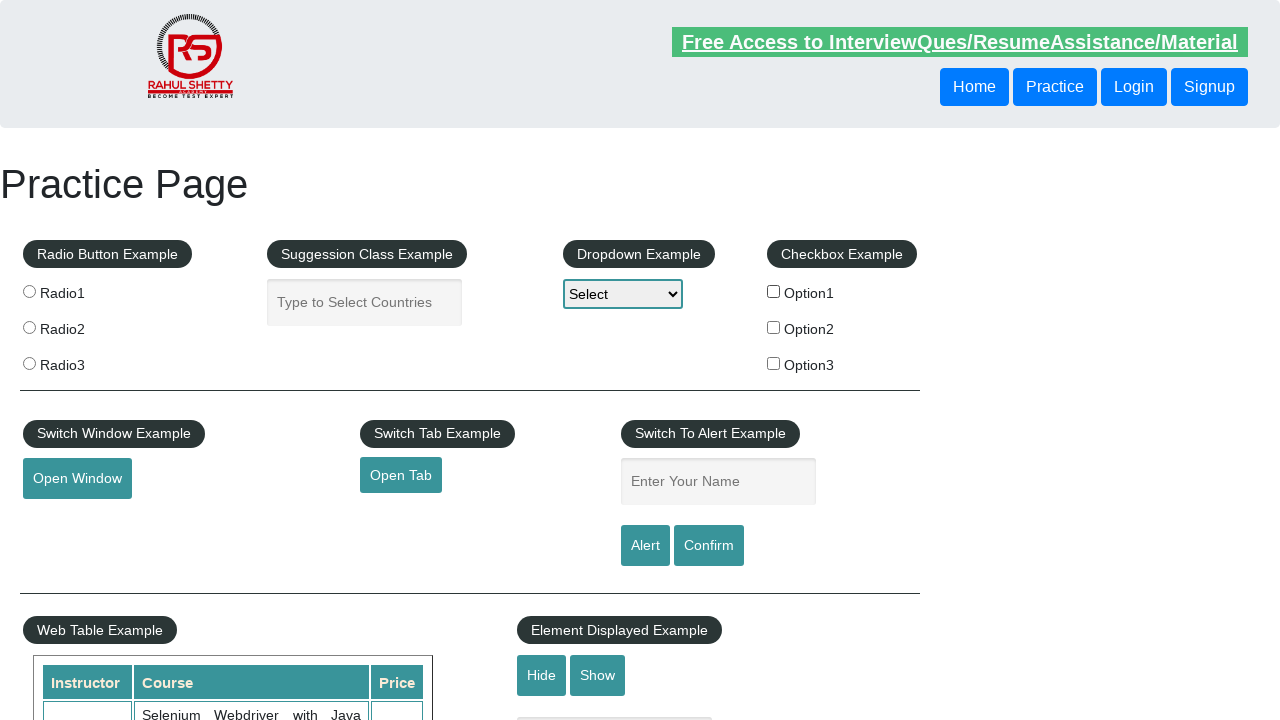

Located all checkboxes on the page
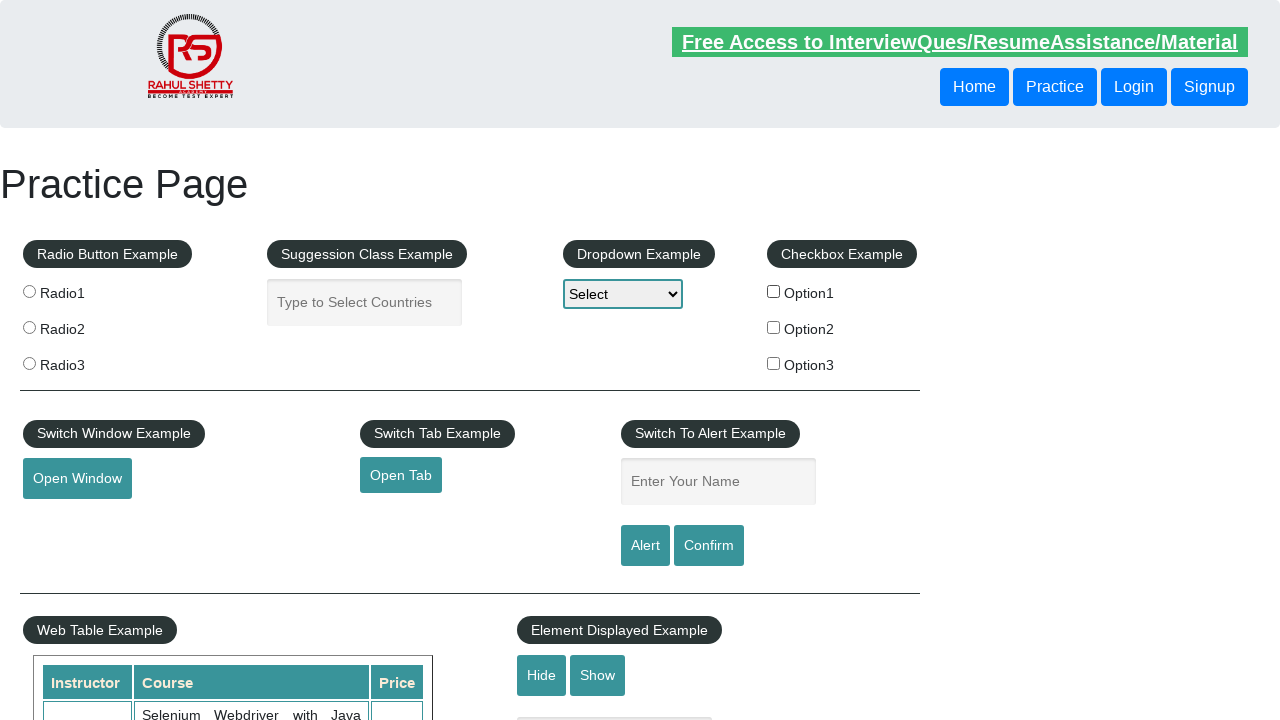

Counted total of 3 checkboxes on the page
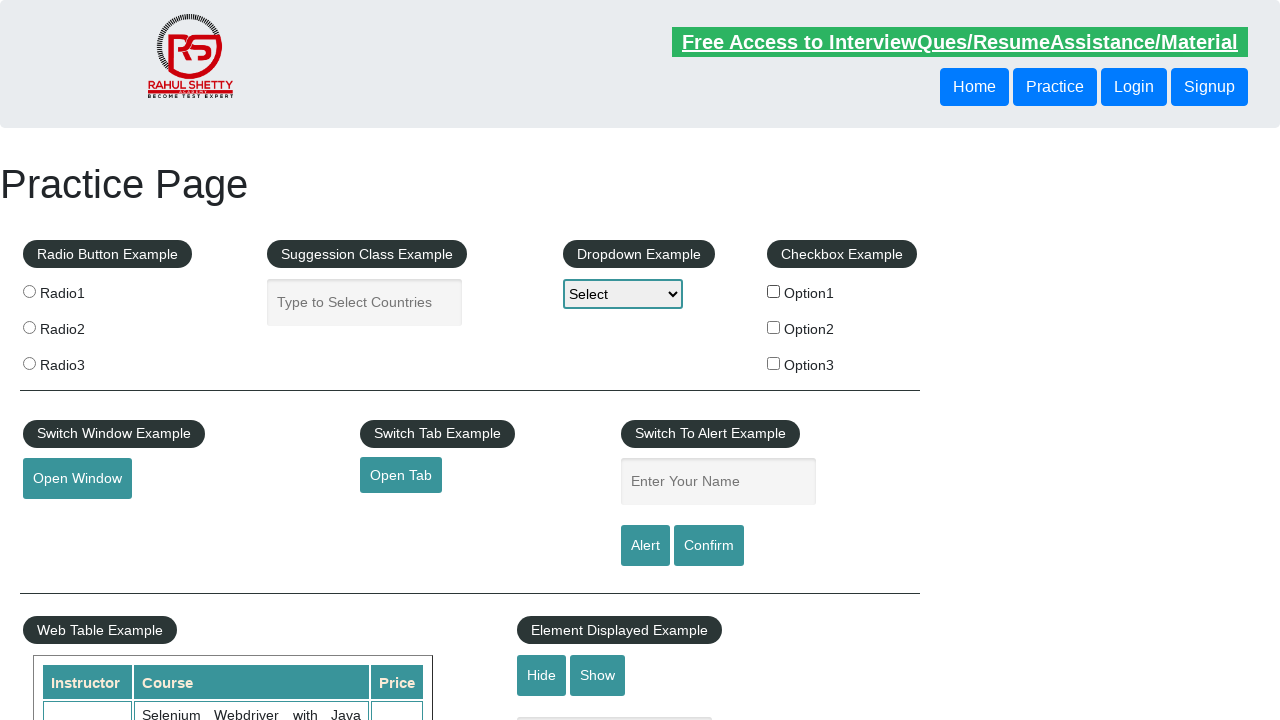

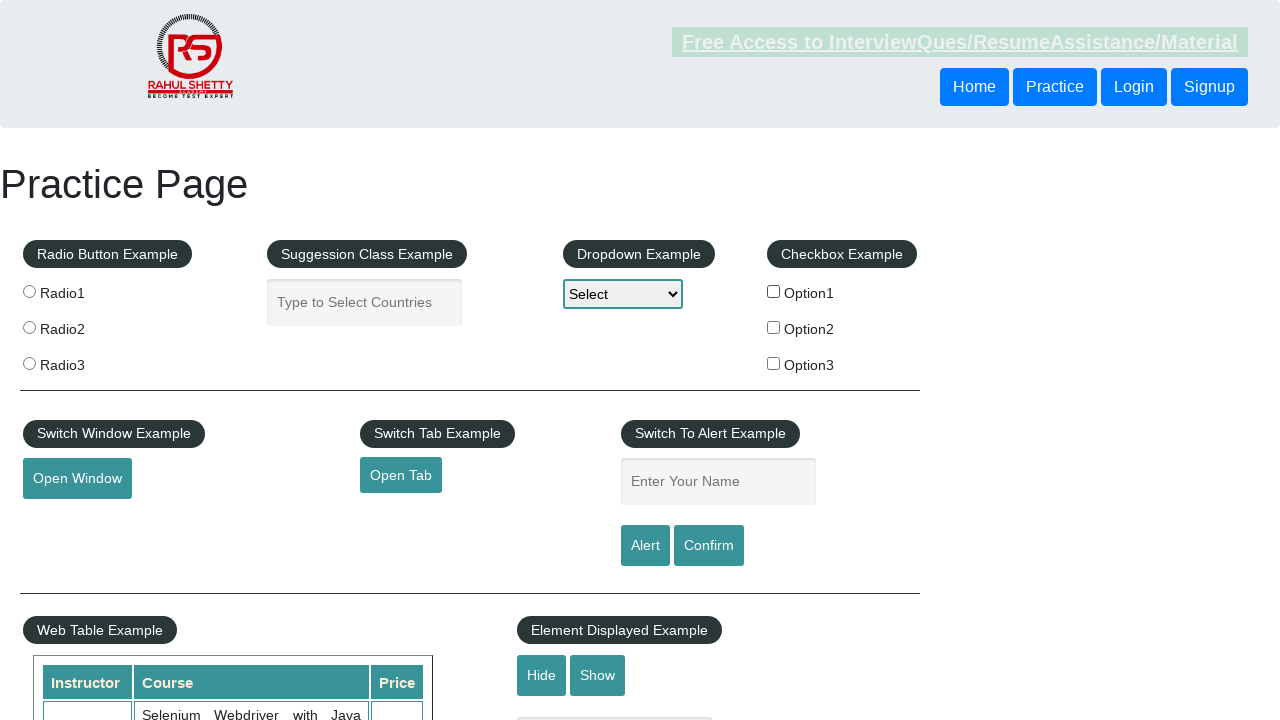